Tests tab/window handling by opening a new tab via a link and switching between parent and child windows

Starting URL: https://rahulshettyacademy.com/AutomationPractice/

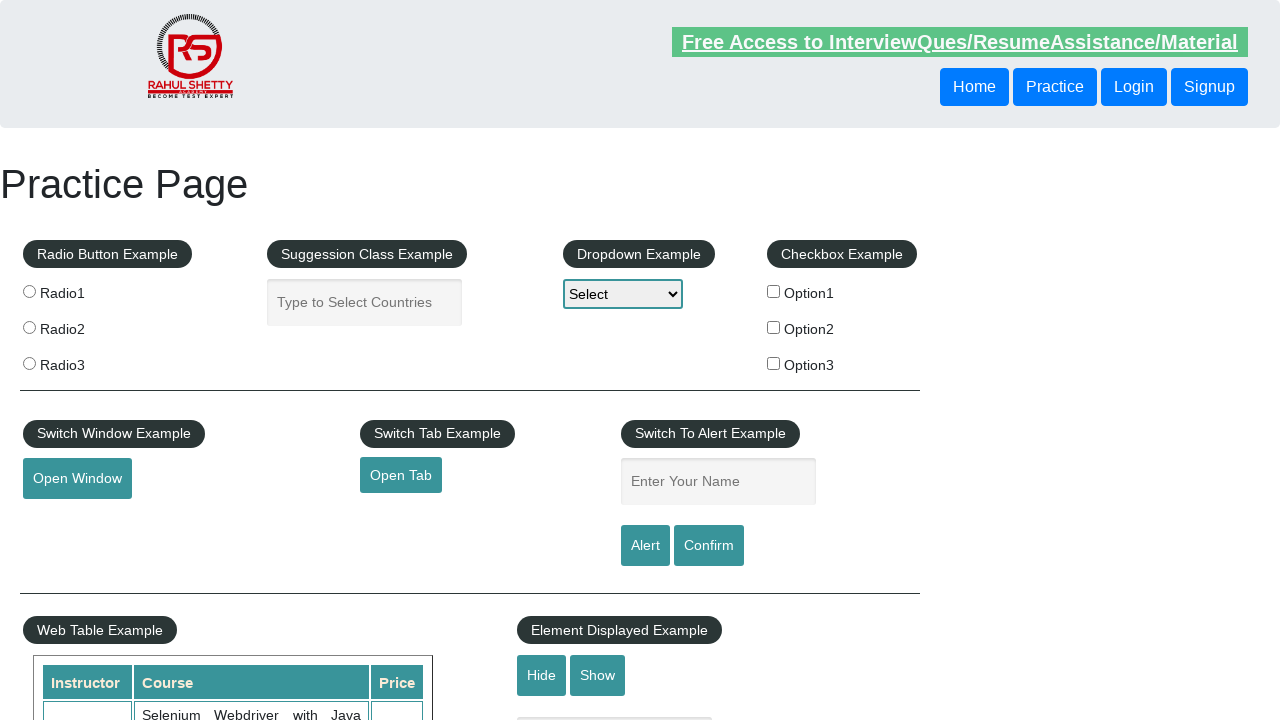

Clicked 'Open Tab' link to open a new tab at (401, 475) on a#opentab
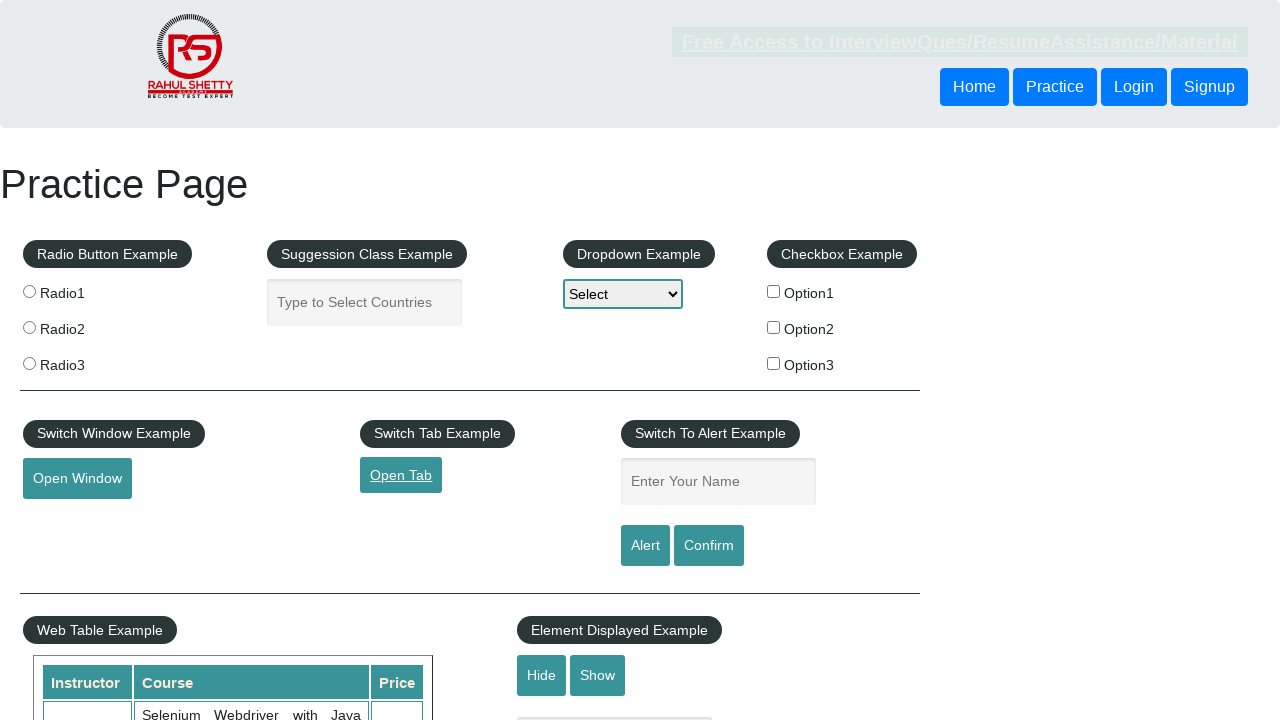

New tab opened and captured
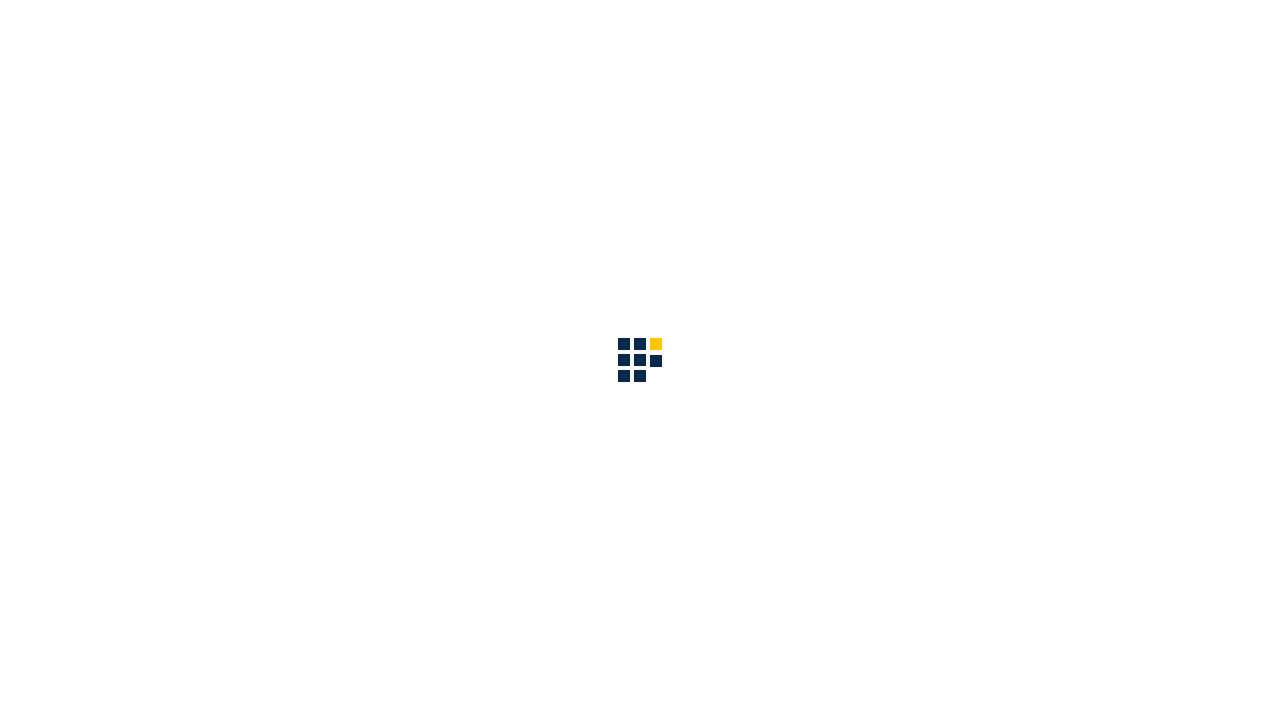

Retrieved new tab URL: https://www.qaclickacademy.com/
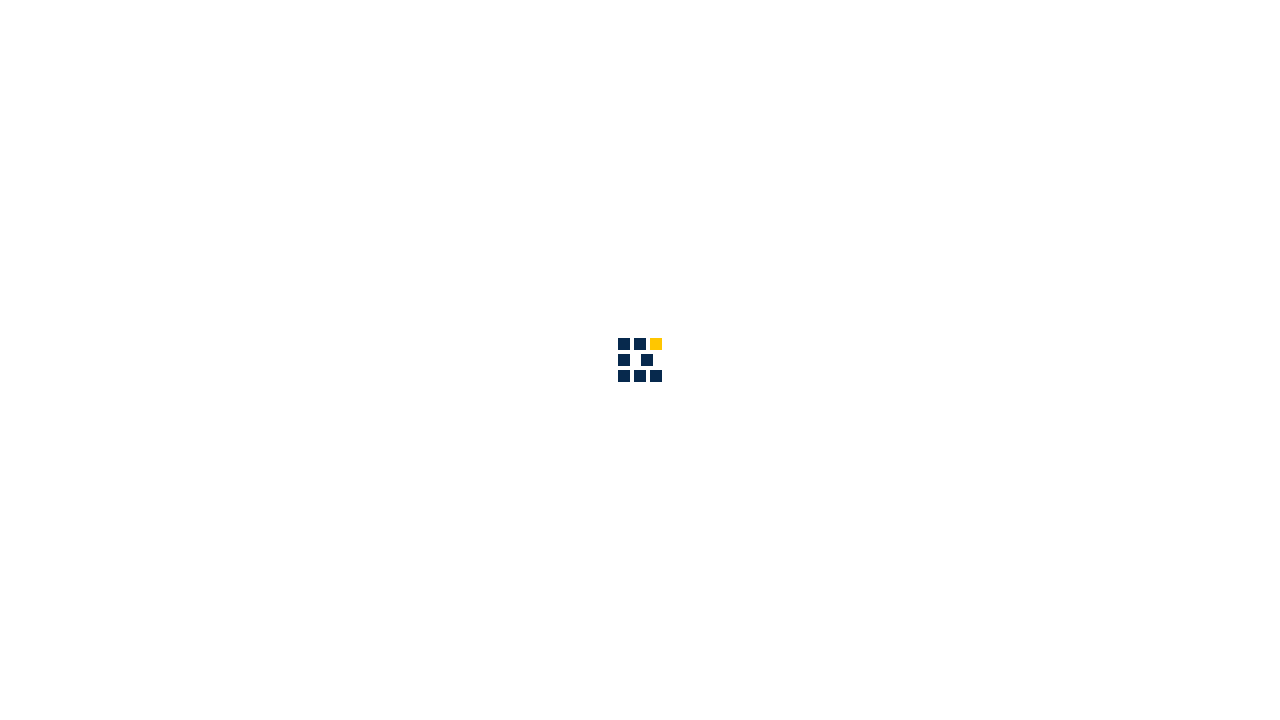

Switched back to original tab with URL: https://rahulshettyacademy.com/AutomationPractice/
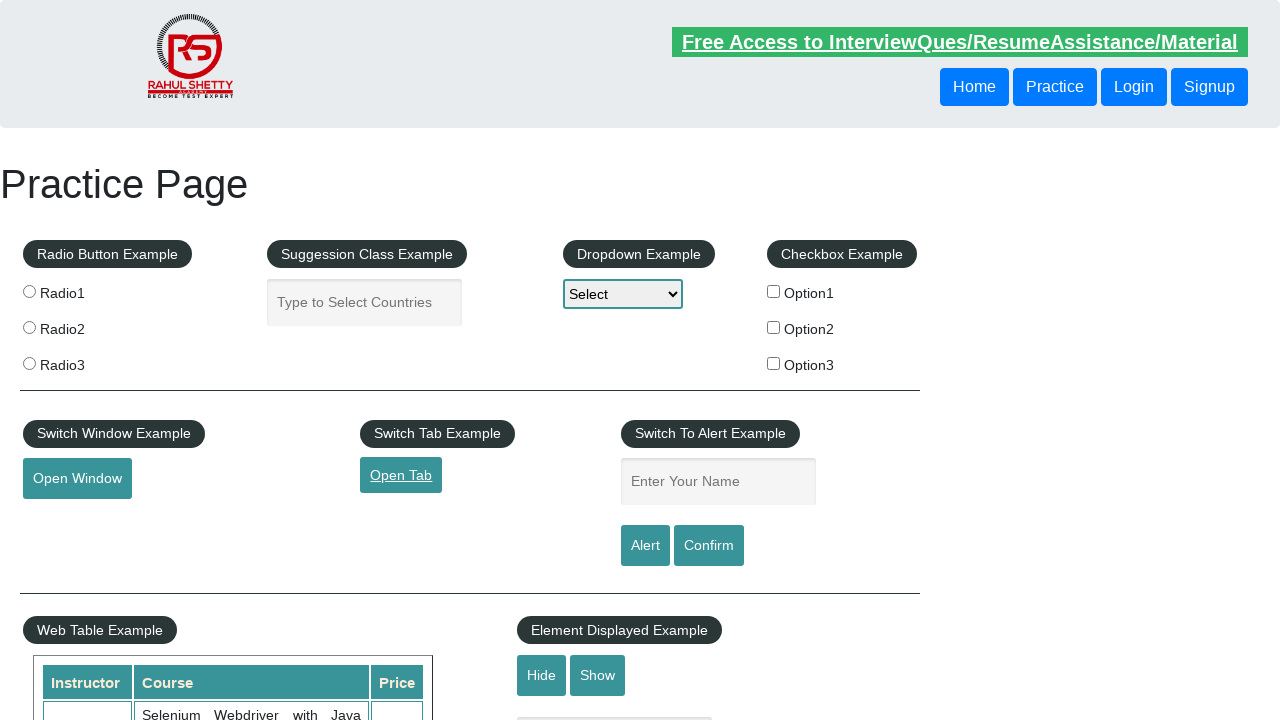

Closed the new tab
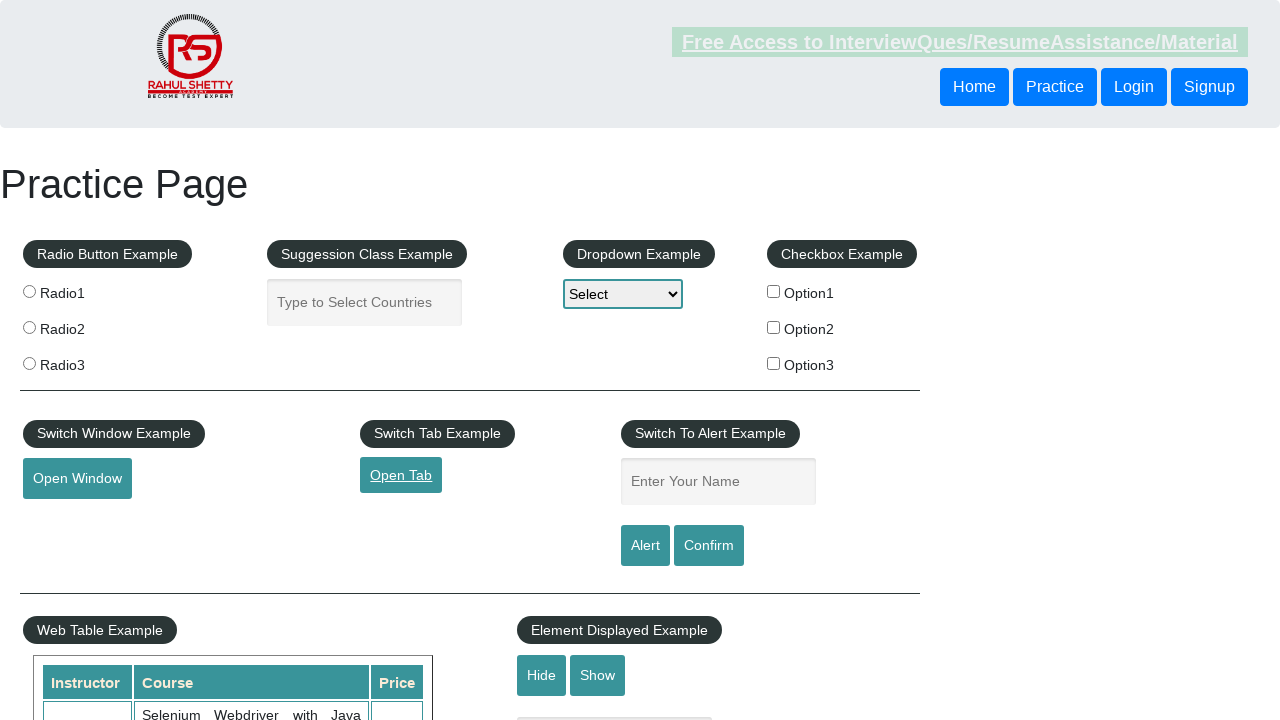

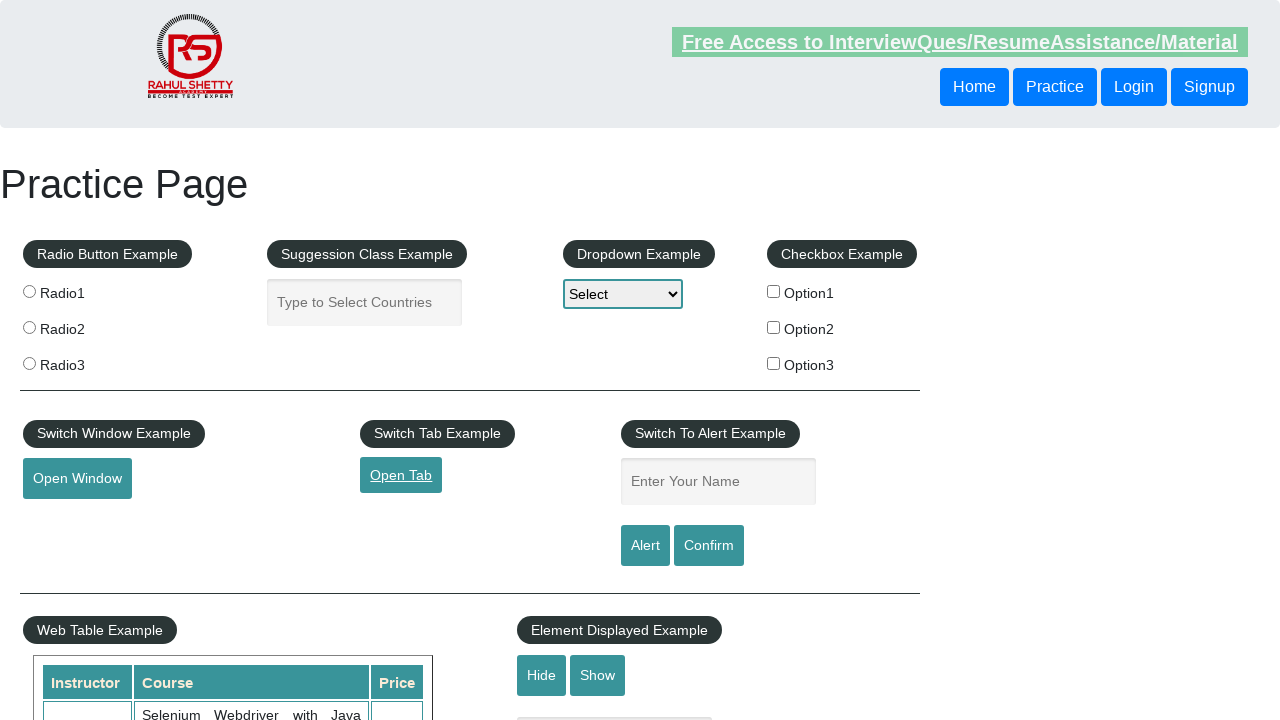